Tests clicking on the Sign In link on Netflix India homepage using mouse actions to navigate to the sign-in page

Starting URL: https://www.netflix.com/in/

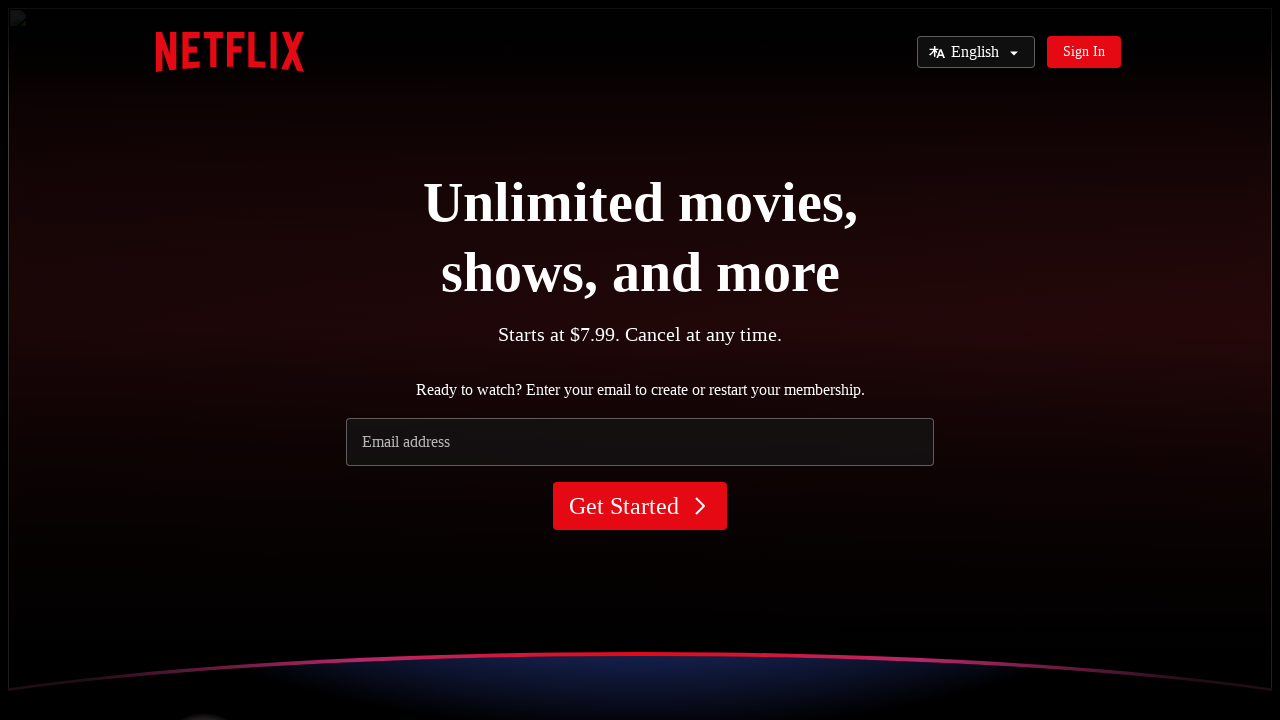

Navigated to Netflix India homepage
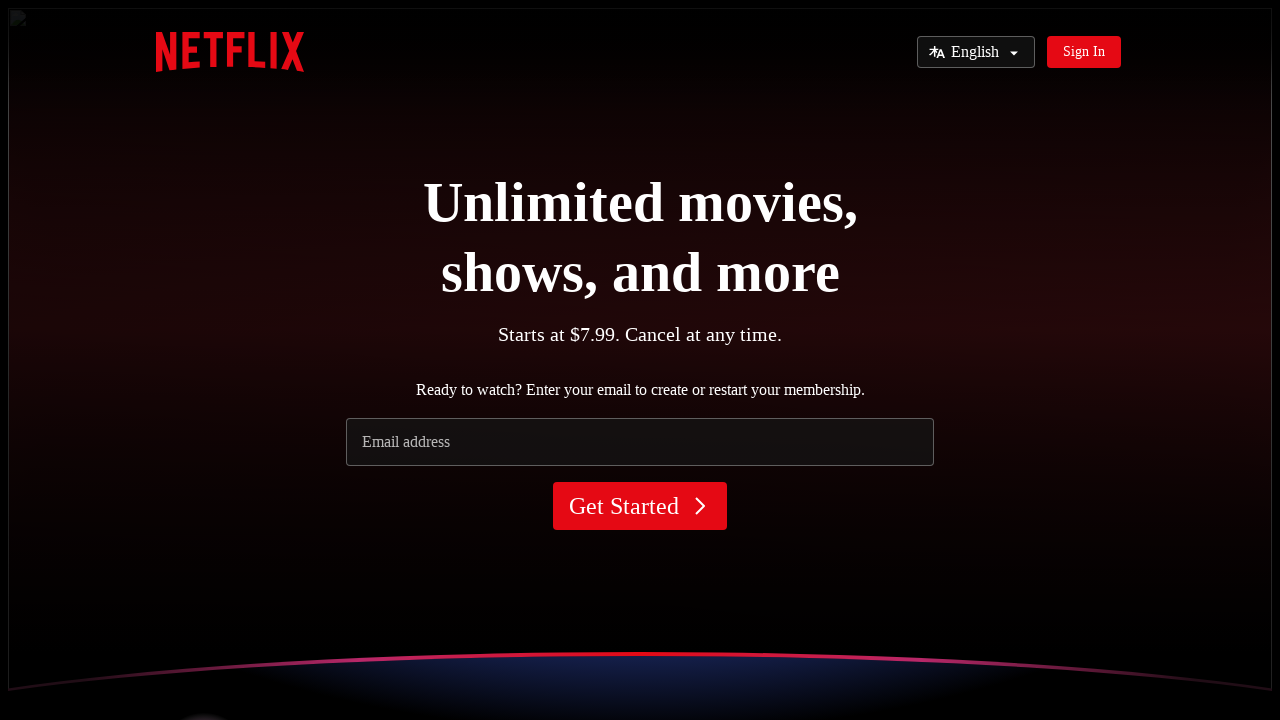

Clicked on the Sign In link at (1084, 52) on text=Sign In
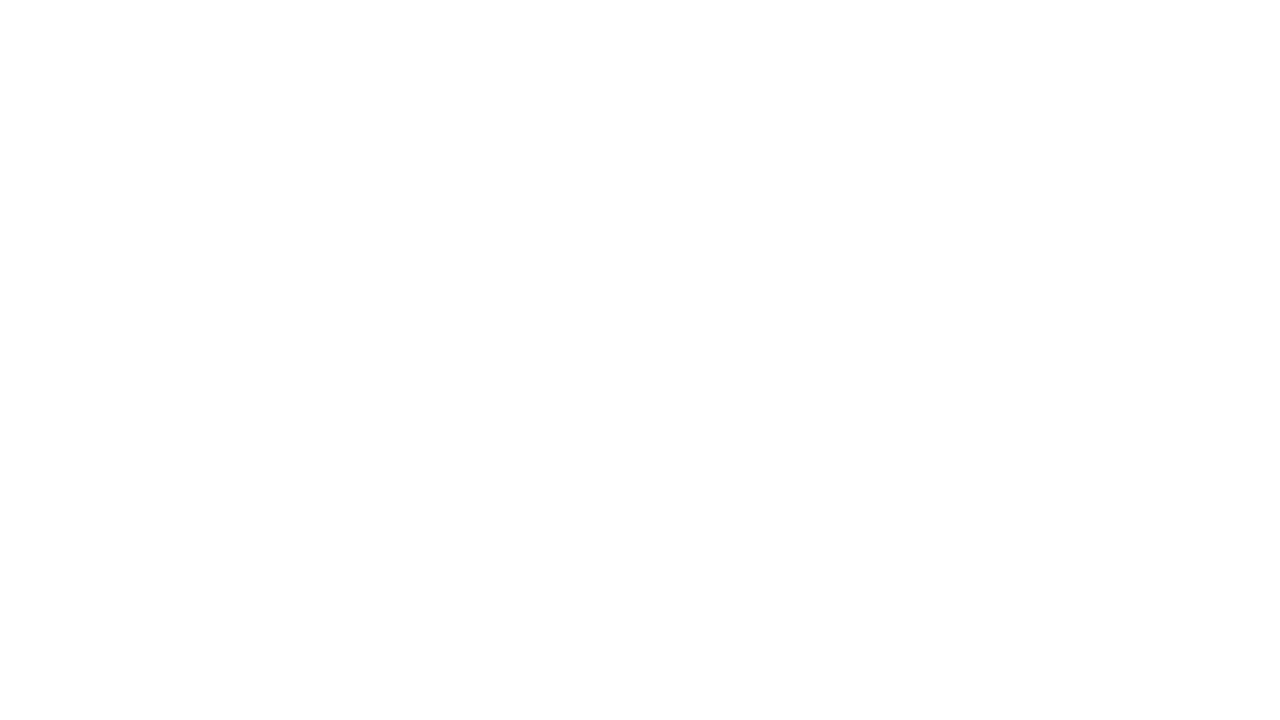

Waited for sign-in page to load completely
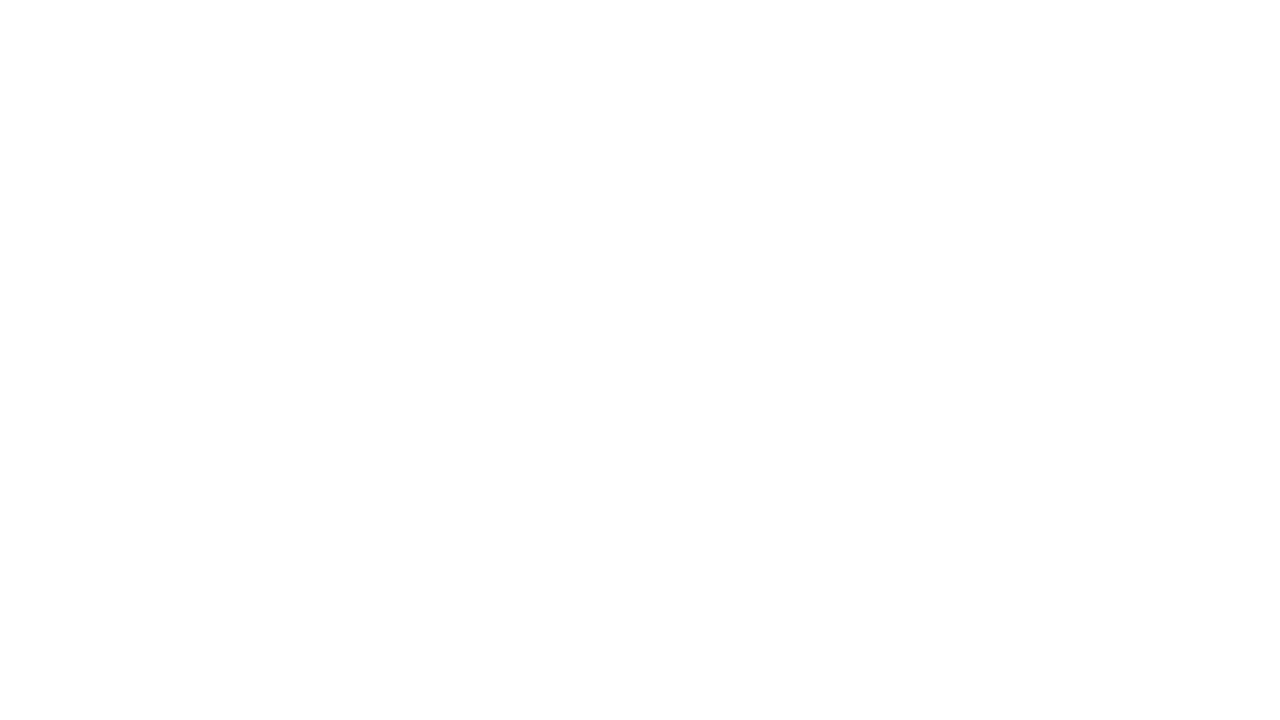

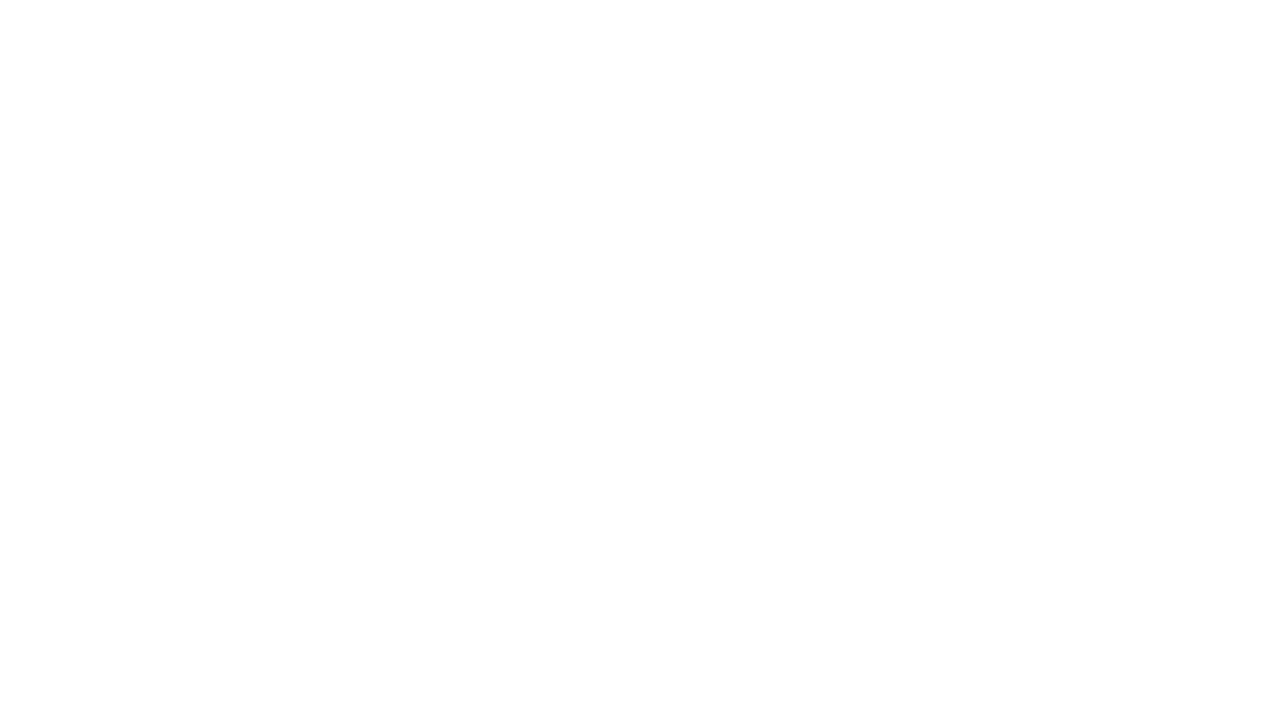